Tests todo list functionality by navigating to the todo page, adding a new task, and handling the confirmation dialog when deleting the task.

Starting URL: https://material.playwrightvn.com

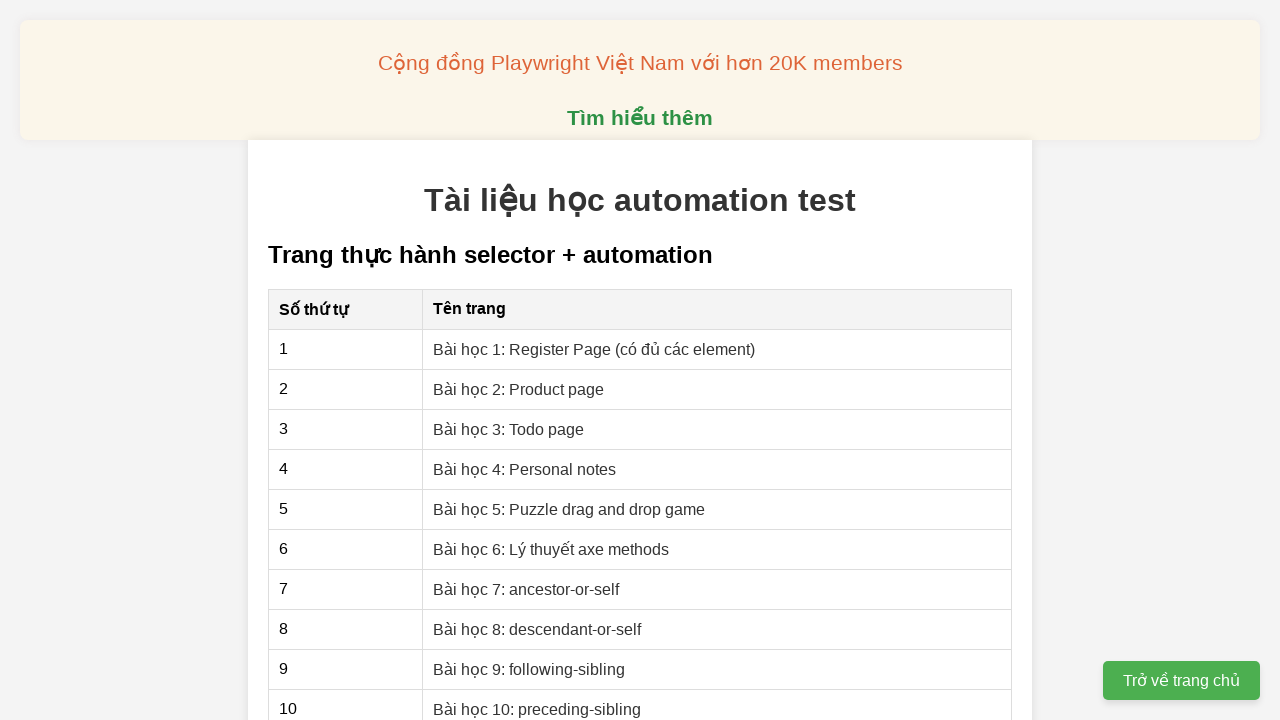

Clicked on todo list page link at (509, 429) on xpath=//a[@href='03-xpath-todo-list.html']
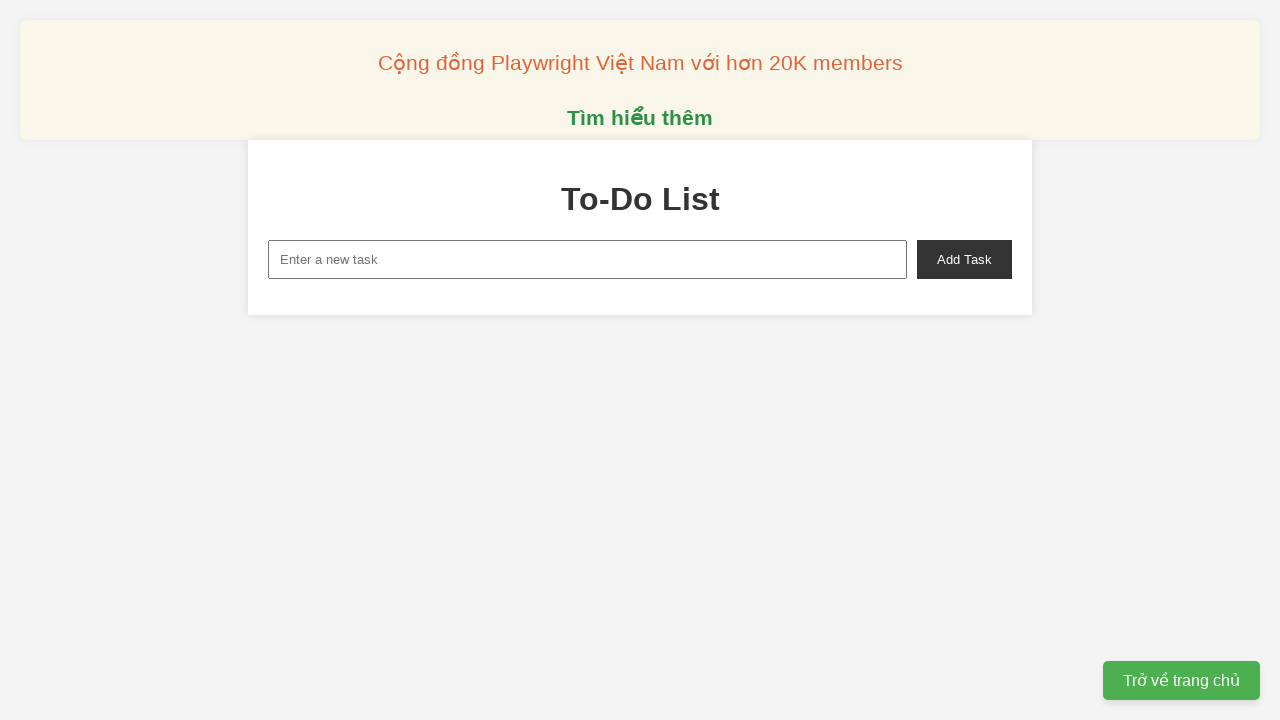

Filled in new task input field with 'practice' on xpath=//input[@id='new-task']
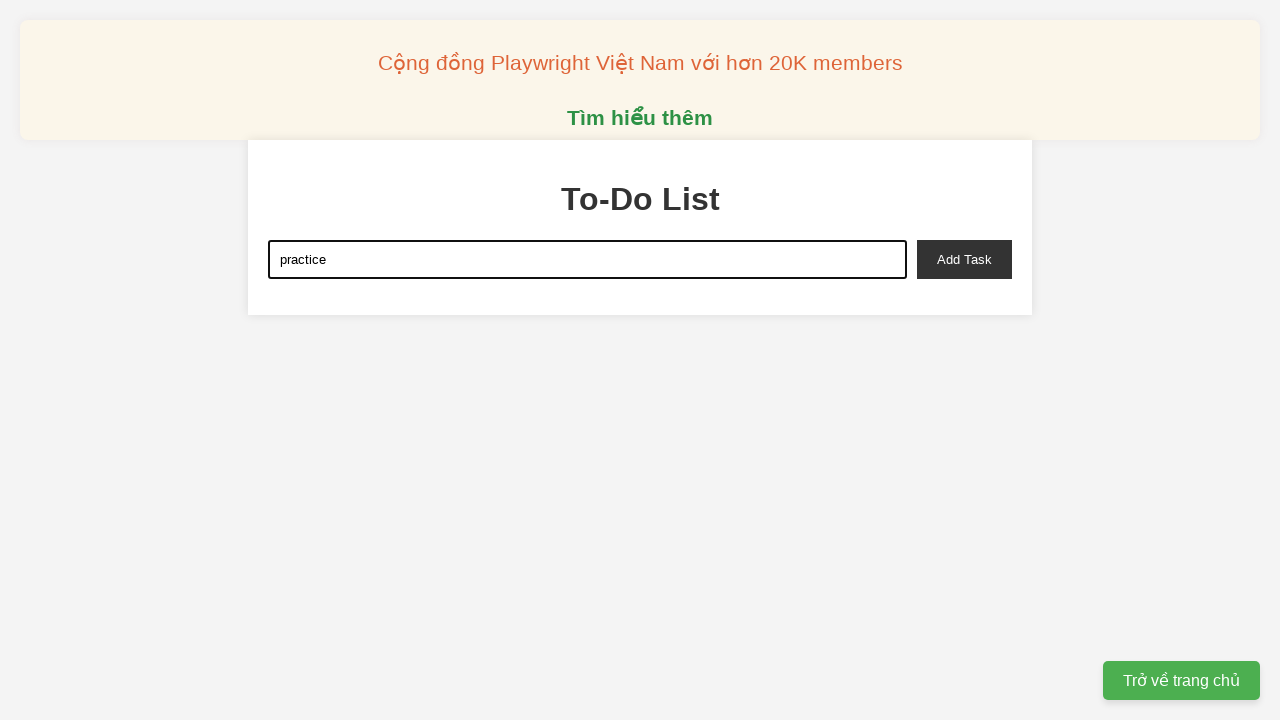

Clicked add task button at (964, 259) on xpath=//button[@id='add-task']
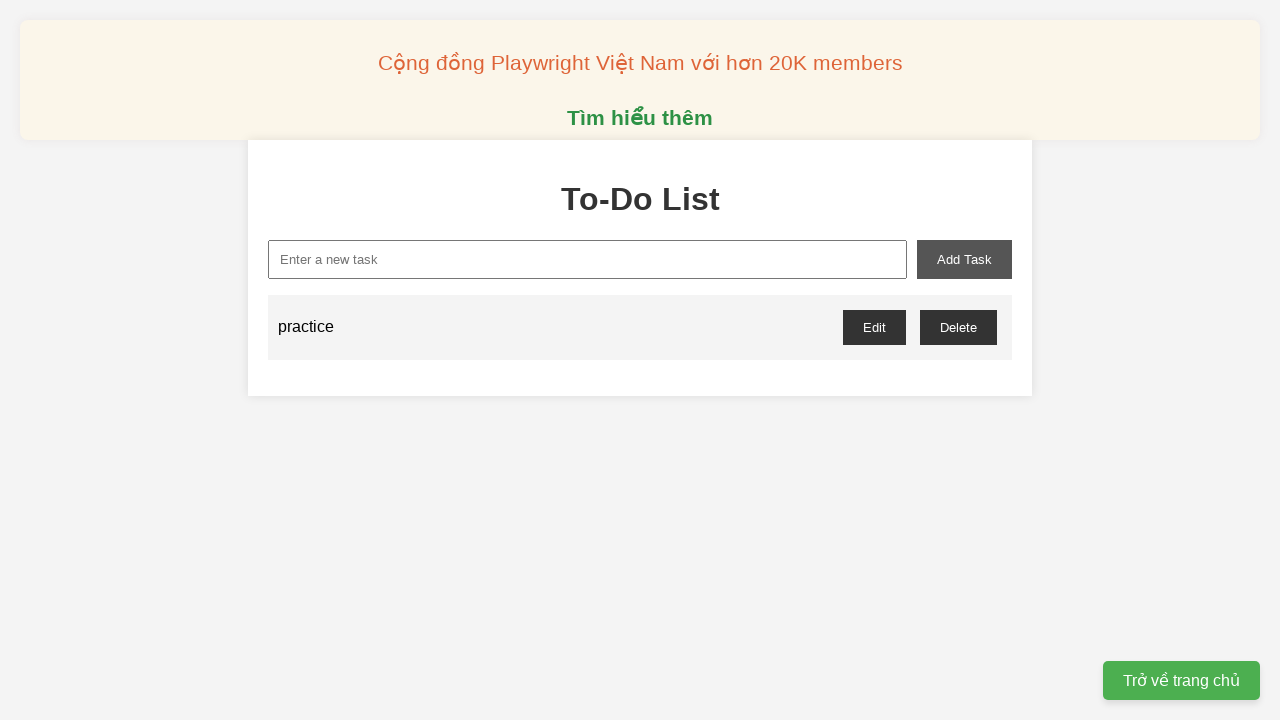

Set up dialog handler to accept confirmation
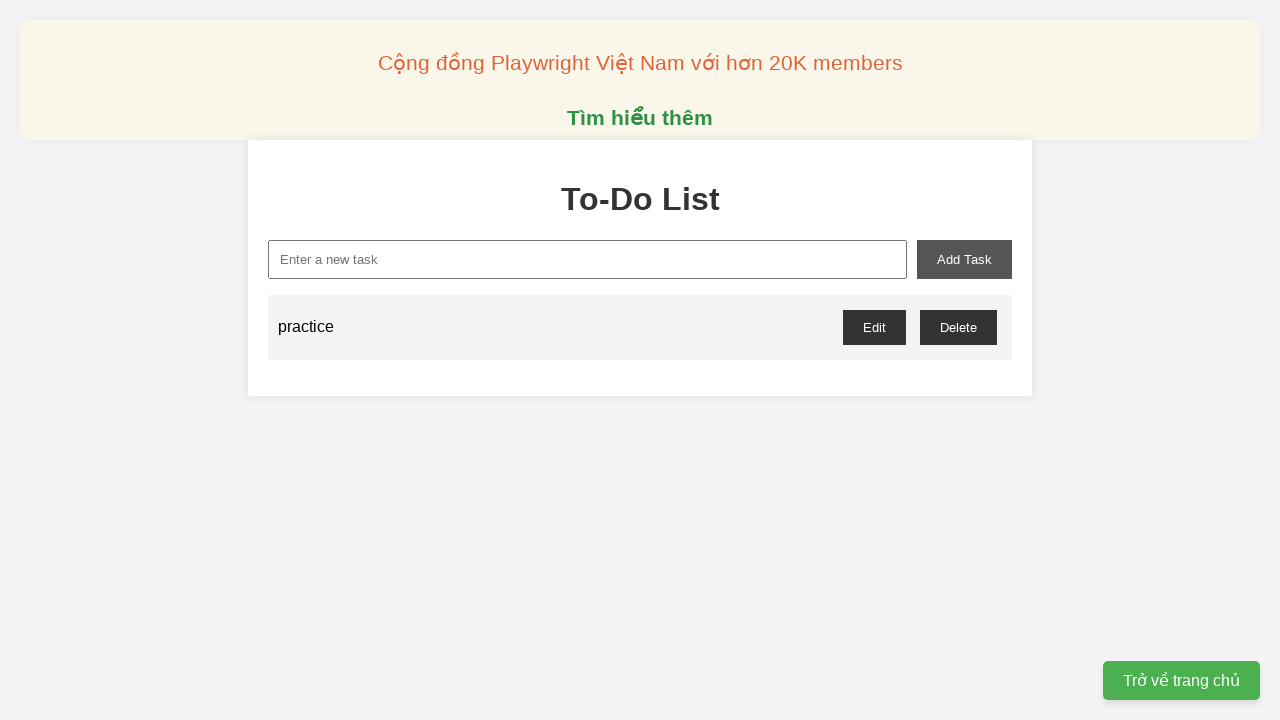

Clicked delete button and accepted confirmation dialog at (958, 327) on xpath=//button[text()='Delete']
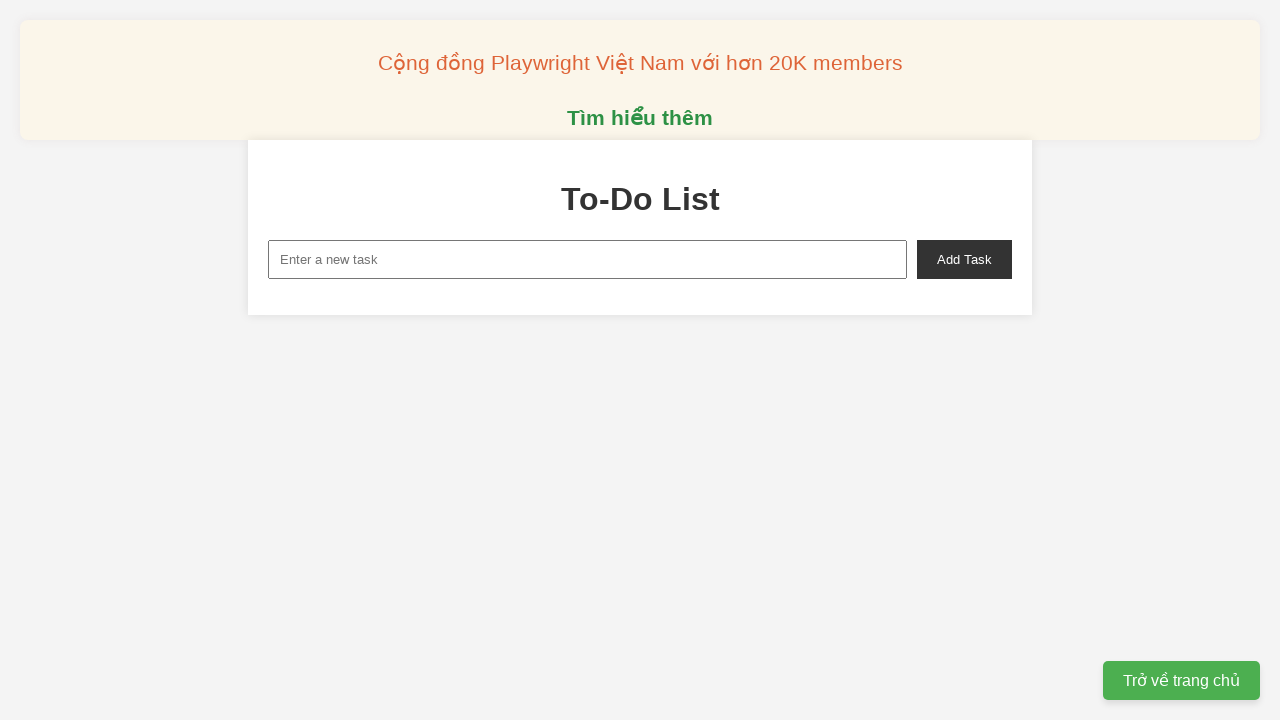

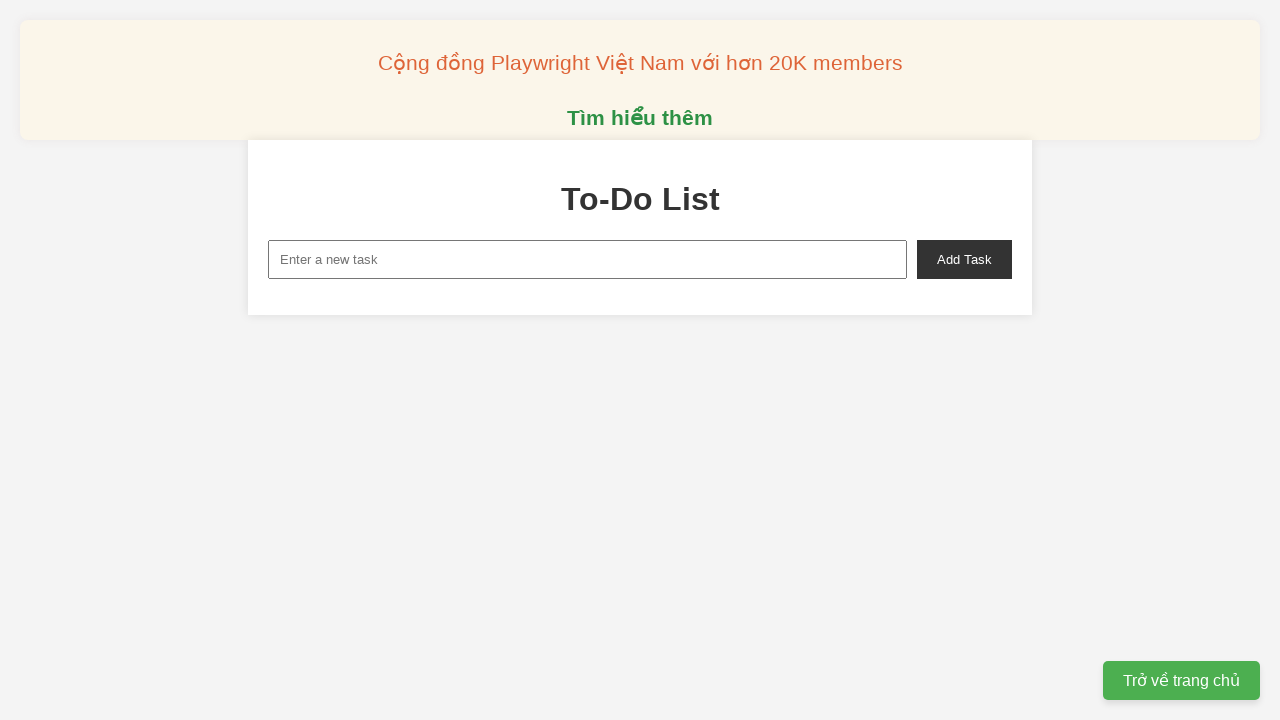